Tests clicking on Nokia Lumia product and verifying the price displayed

Starting URL: https://www.demoblaze.com/

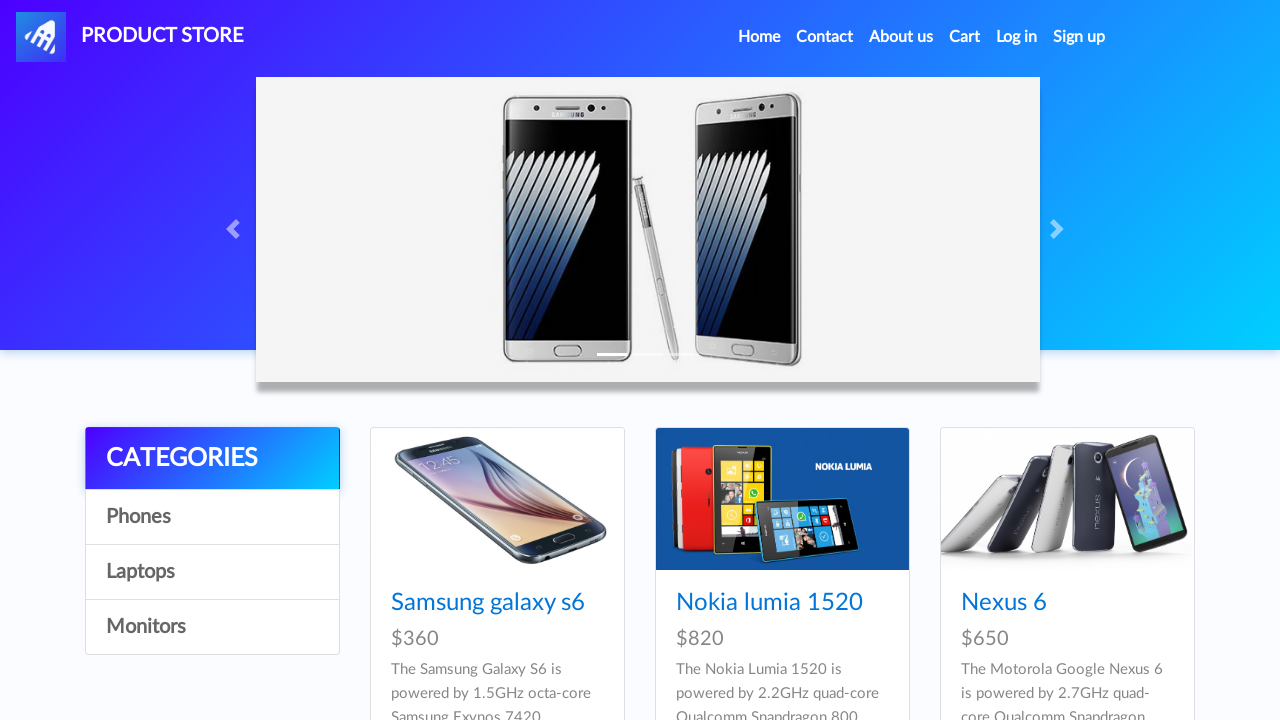

Clicked on Nokia Lumia product link at (782, 499) on a[href='prod.html?idp_=2']
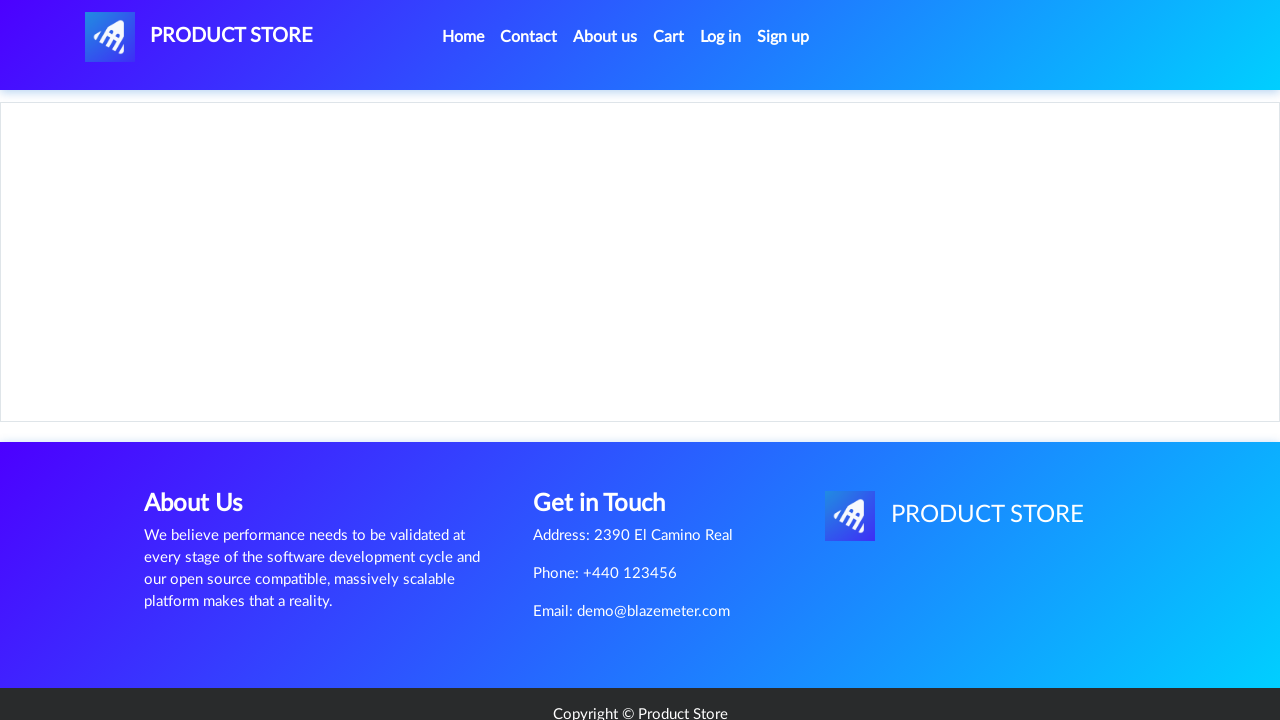

Verified Nokia Lumia price of $820 is displayed
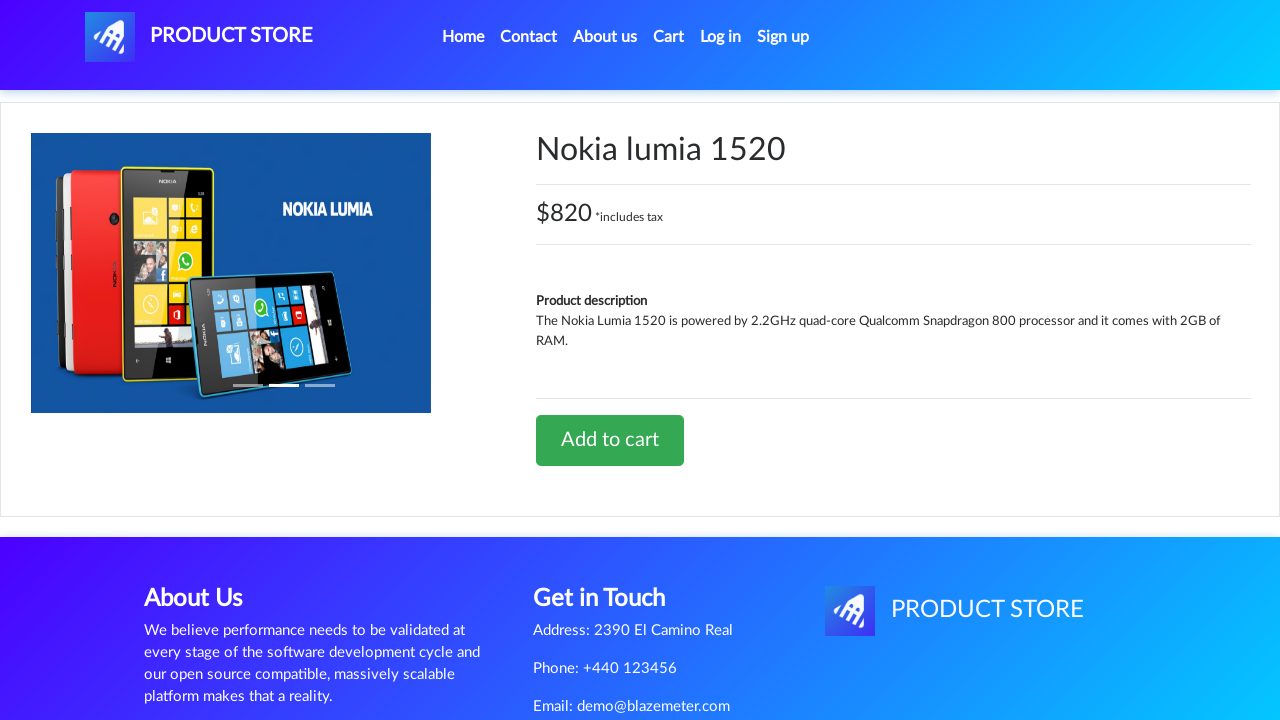

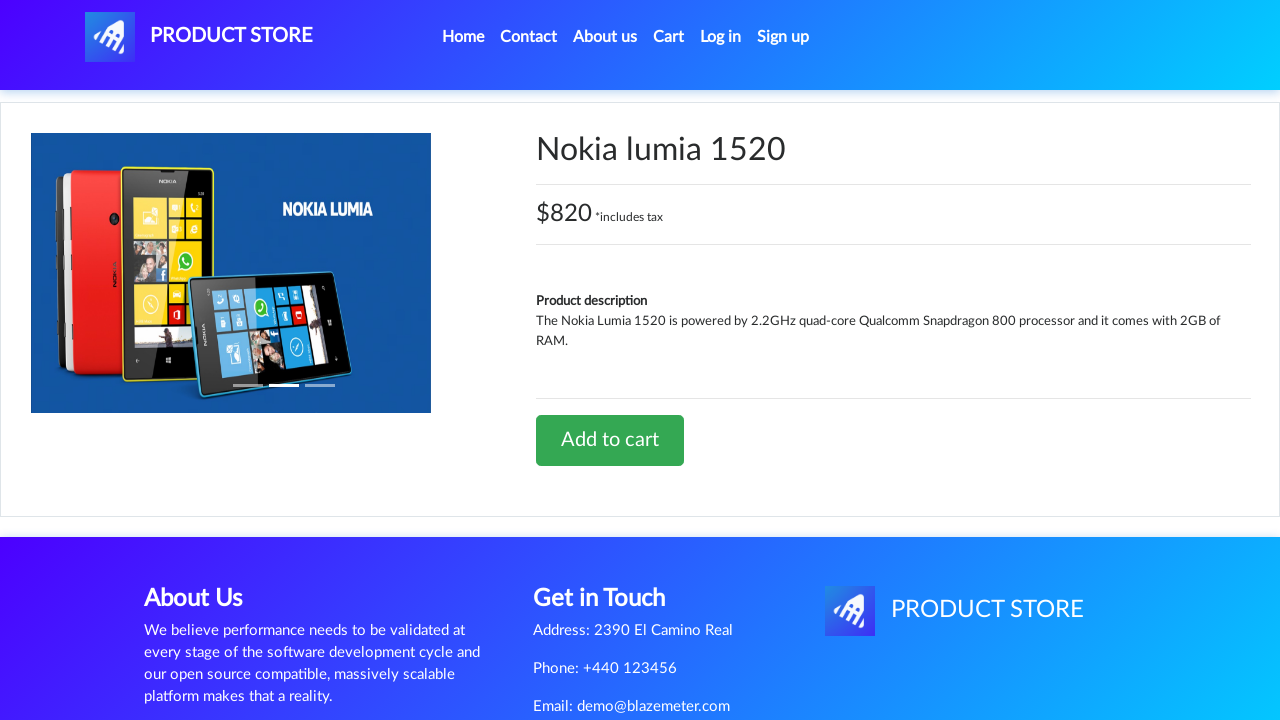